Tests dropdown selection by selecting an option using its value attribute

Starting URL: https://www.tutorialspoint.com/selenium/practice/selenium_automation_practice.php

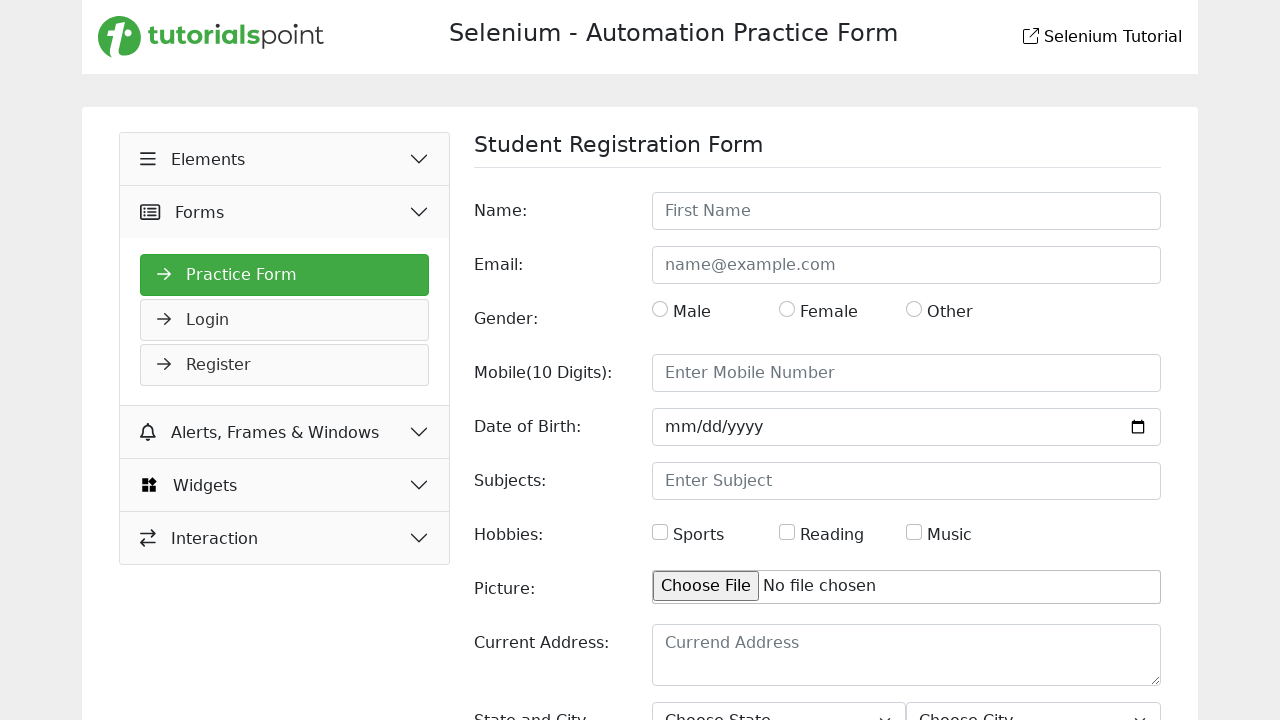

Navigated to Selenium automation practice page
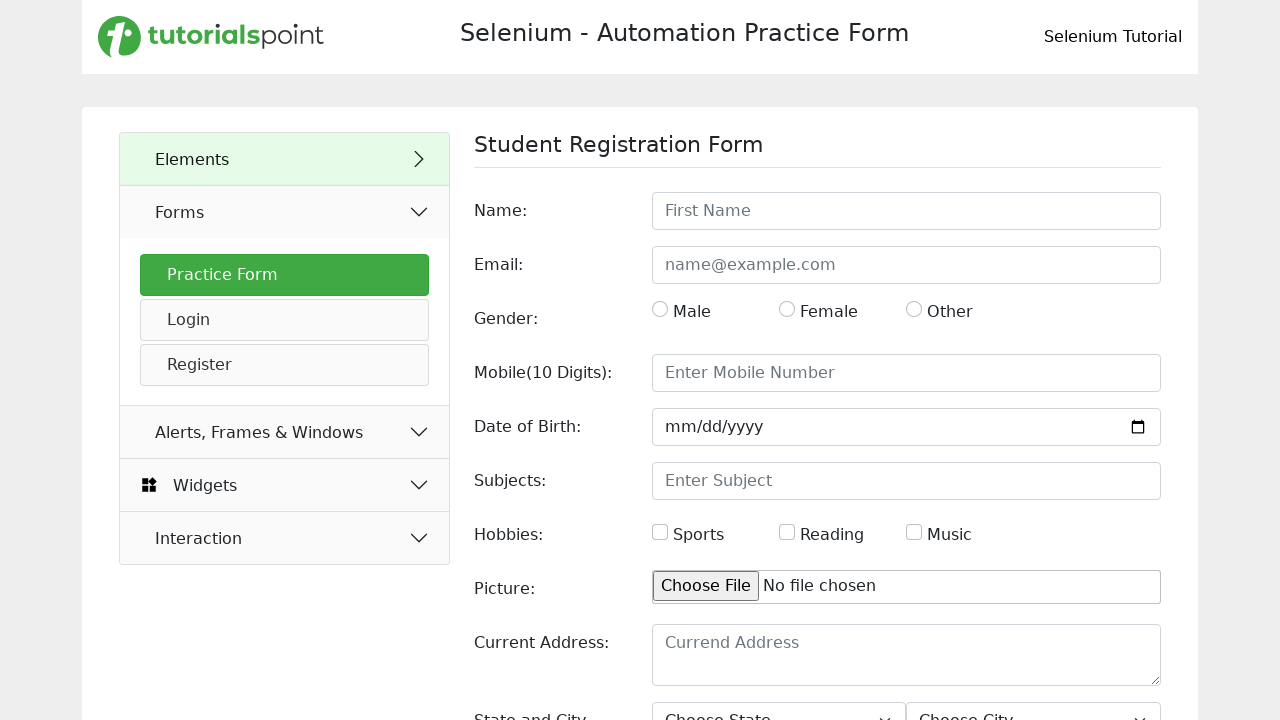

Selected 'Rajasthan' from state dropdown by value attribute on #state
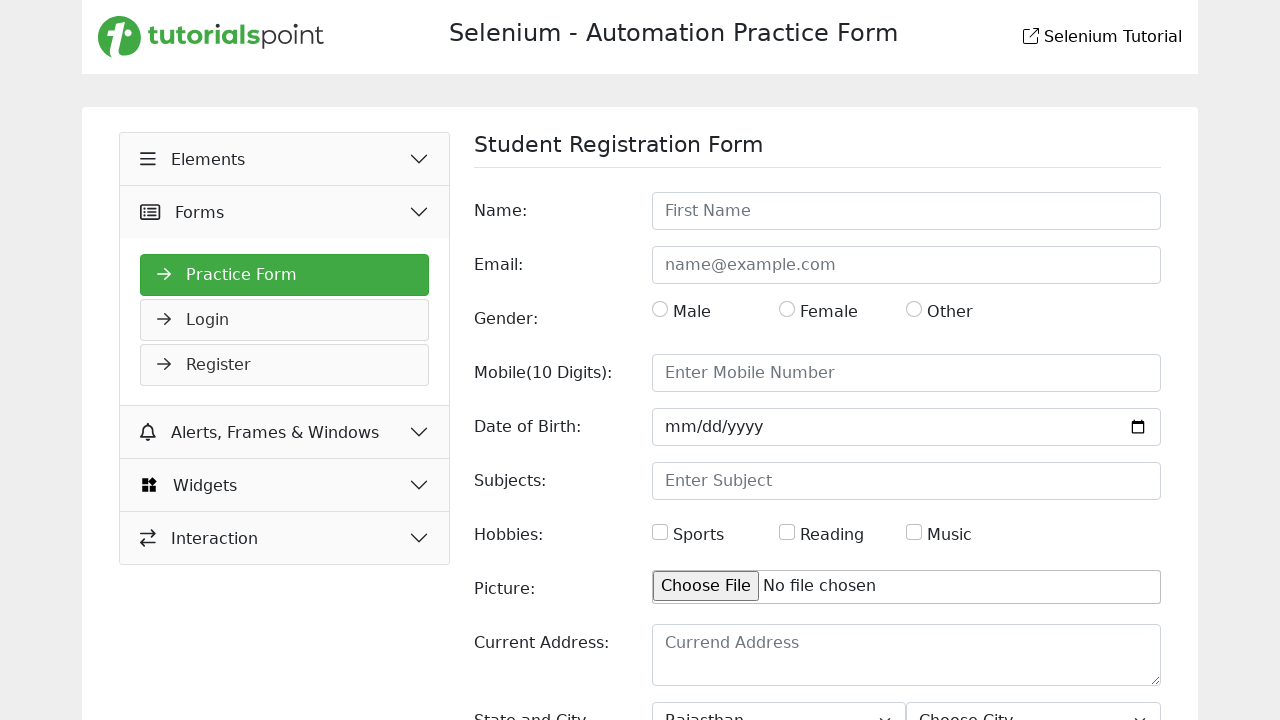

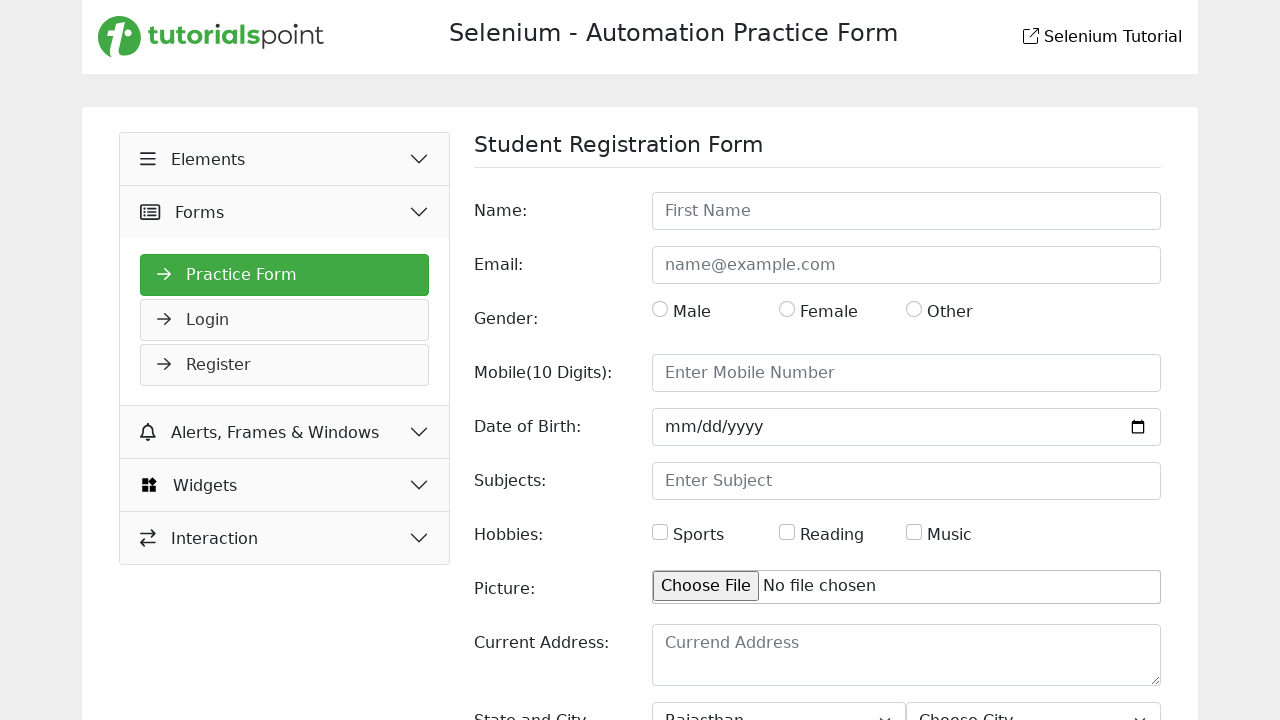